Tests dynamic loading where an element is initially hidden, then becomes visible after clicking a start button

Starting URL: http://the-internet.herokuapp.com/dynamic_loading/1

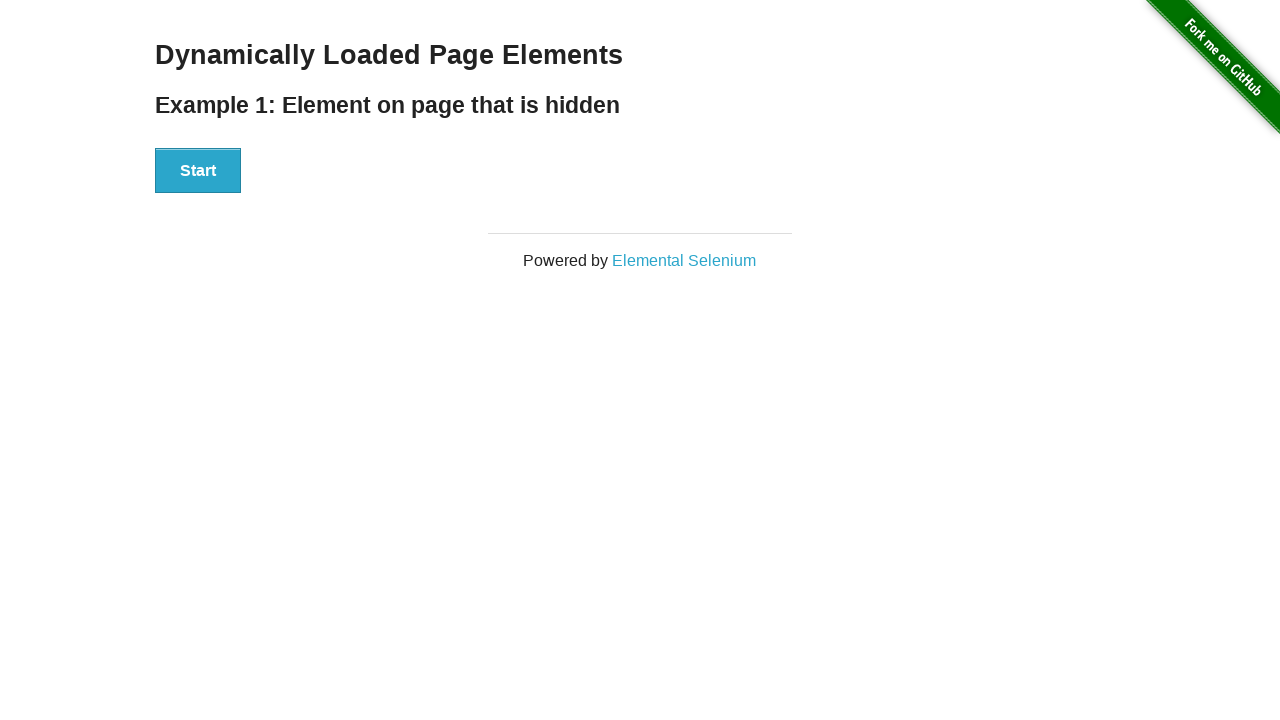

Verified that finish element is initially hidden
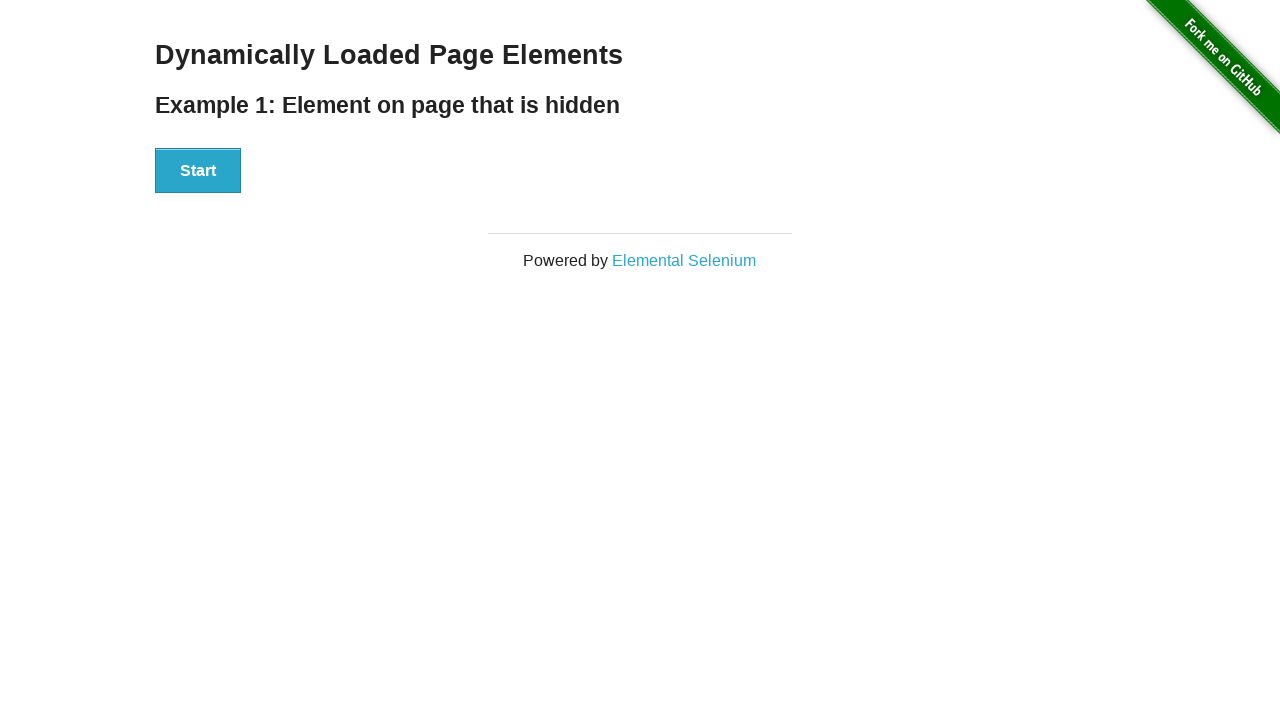

Clicked the start button to trigger dynamic loading at (198, 171) on #start button
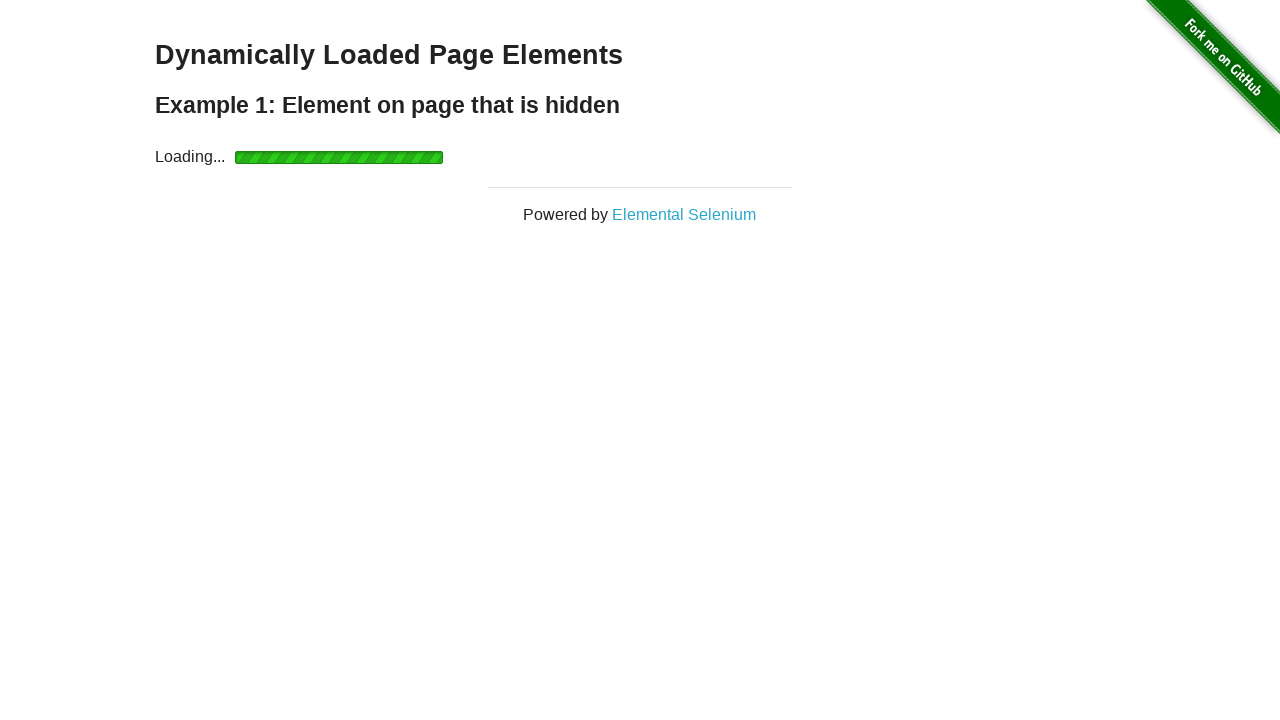

Waited for finish element to become visible
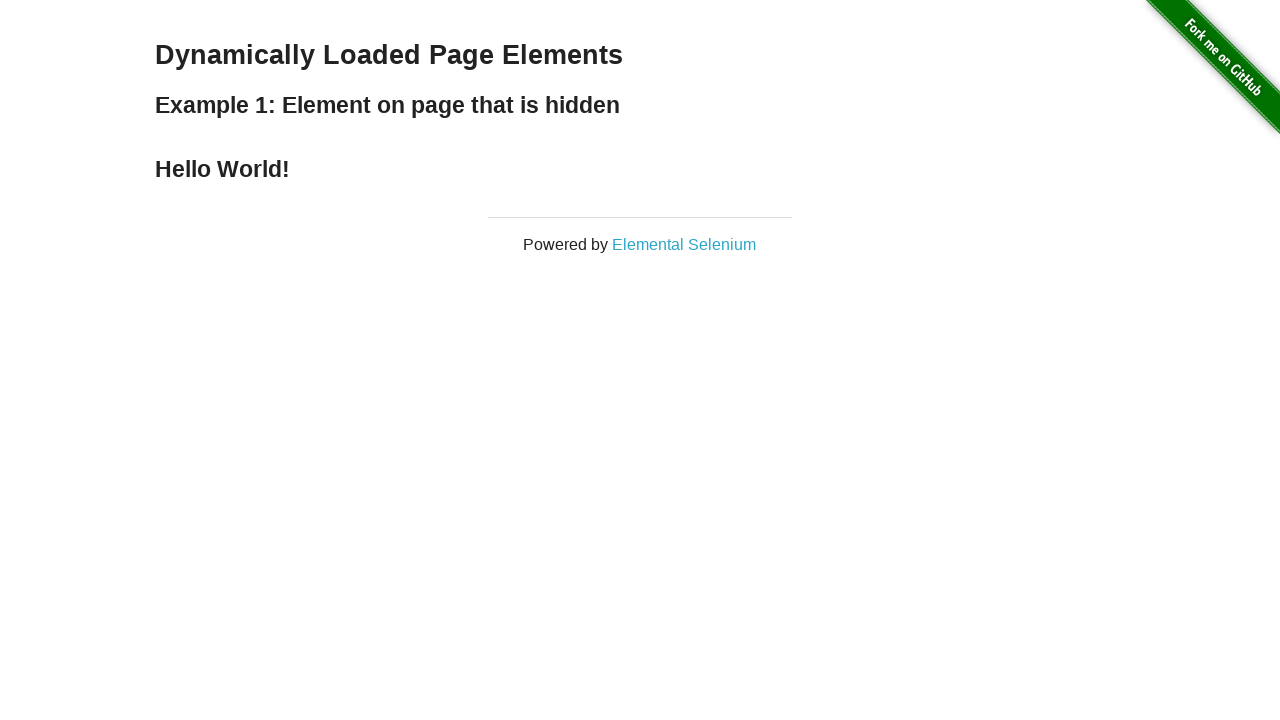

Verified that finish element is now visible
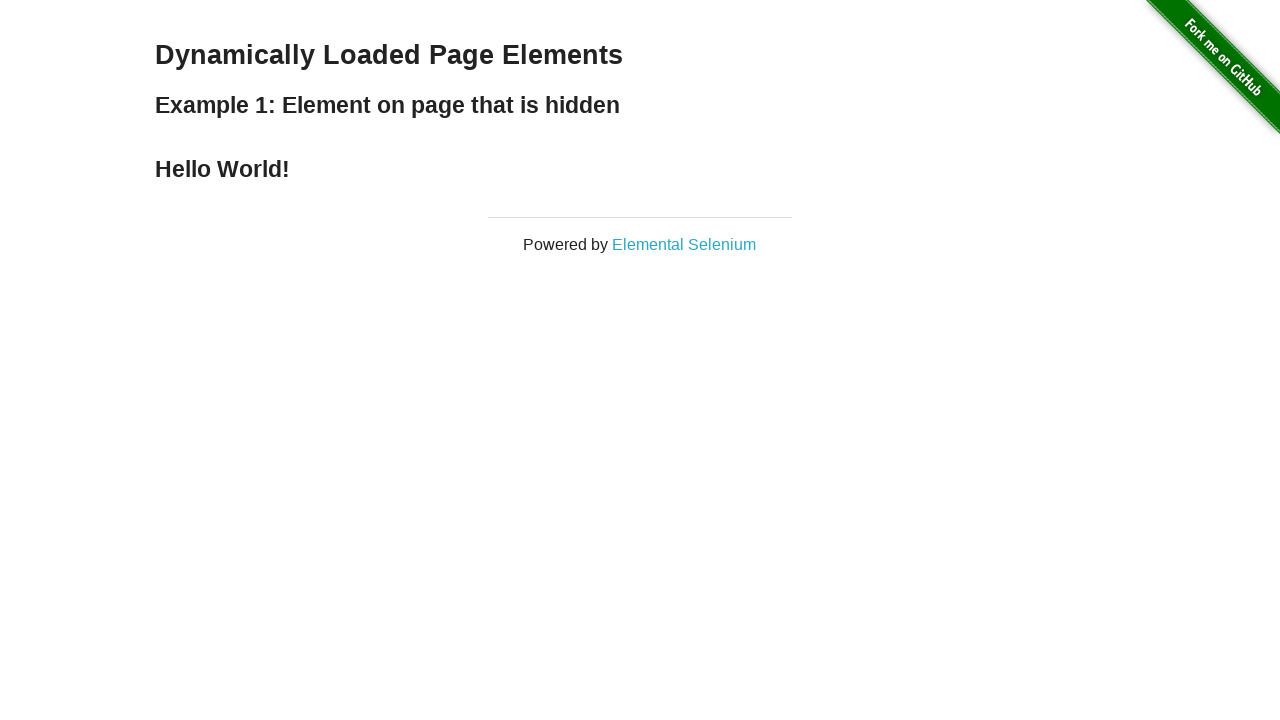

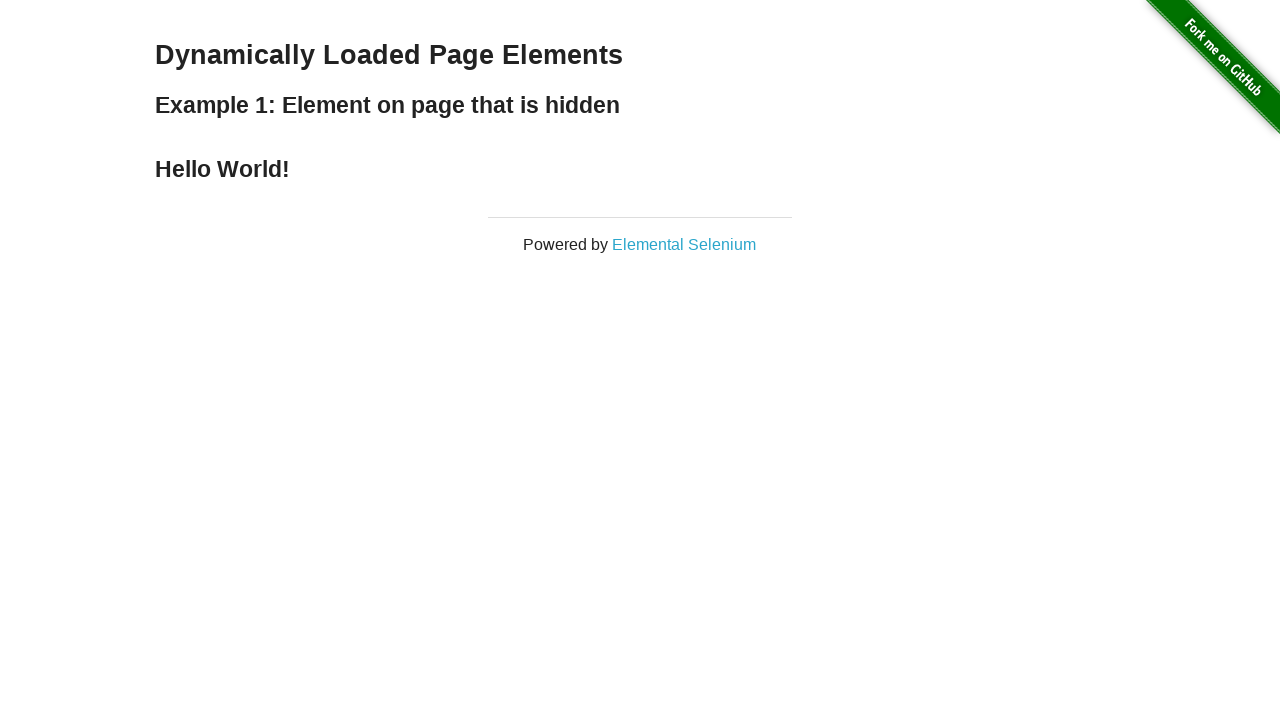